Navigates to Sample Forms page and clicks on multiple email checkbox options

Starting URL: https://www.mycontactform.com

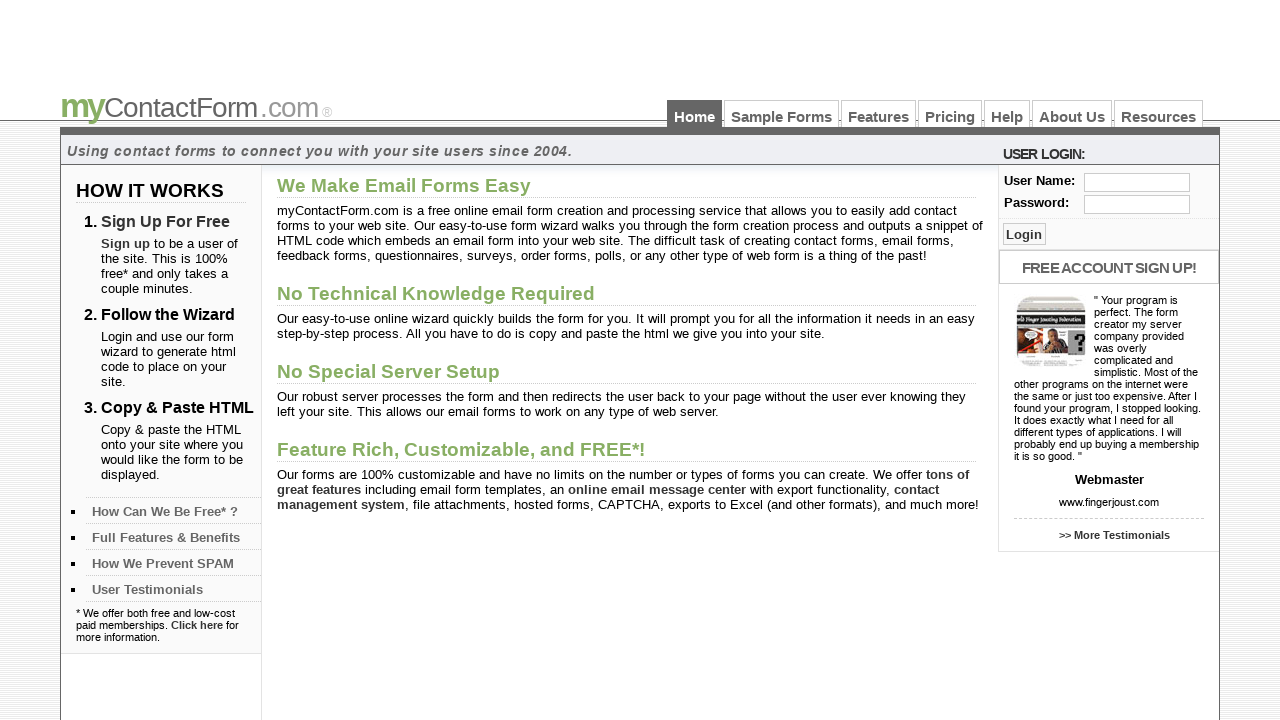

Clicked on Sample Forms link to navigate to the form page at (782, 114) on internal:role=link[name="Sample Forms"i]
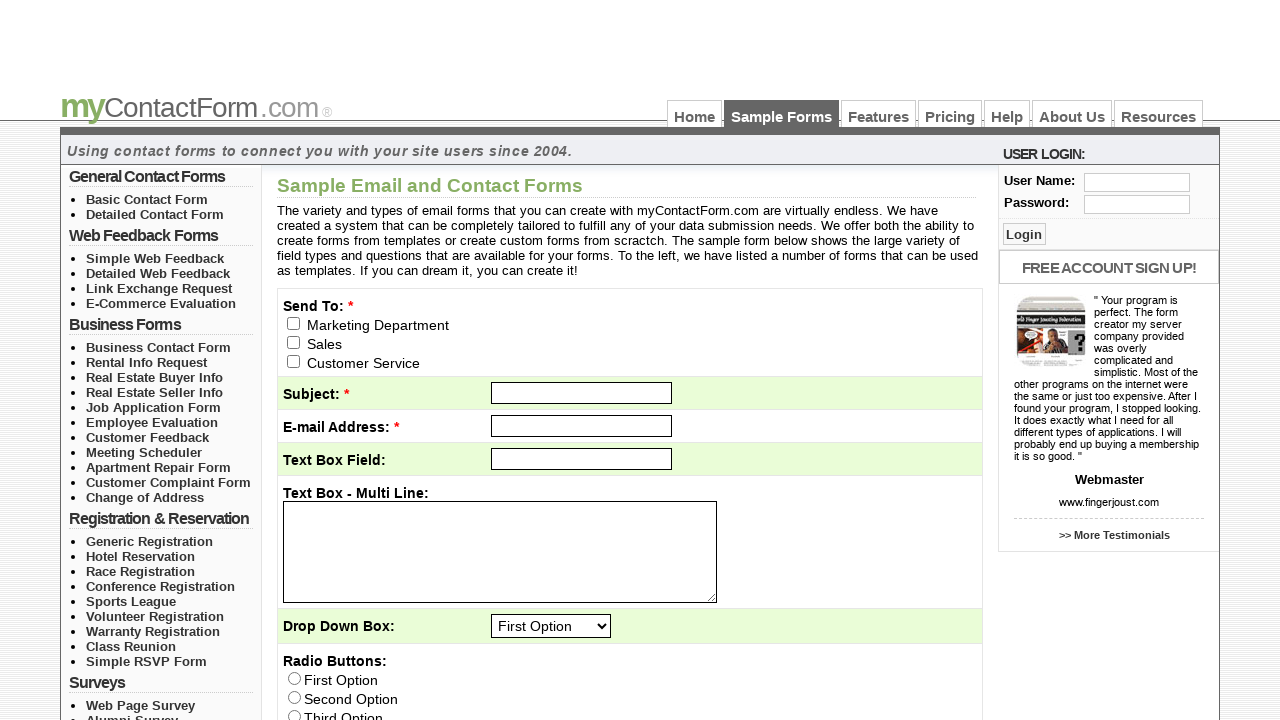

Waited for page to load after clicking Sample Forms
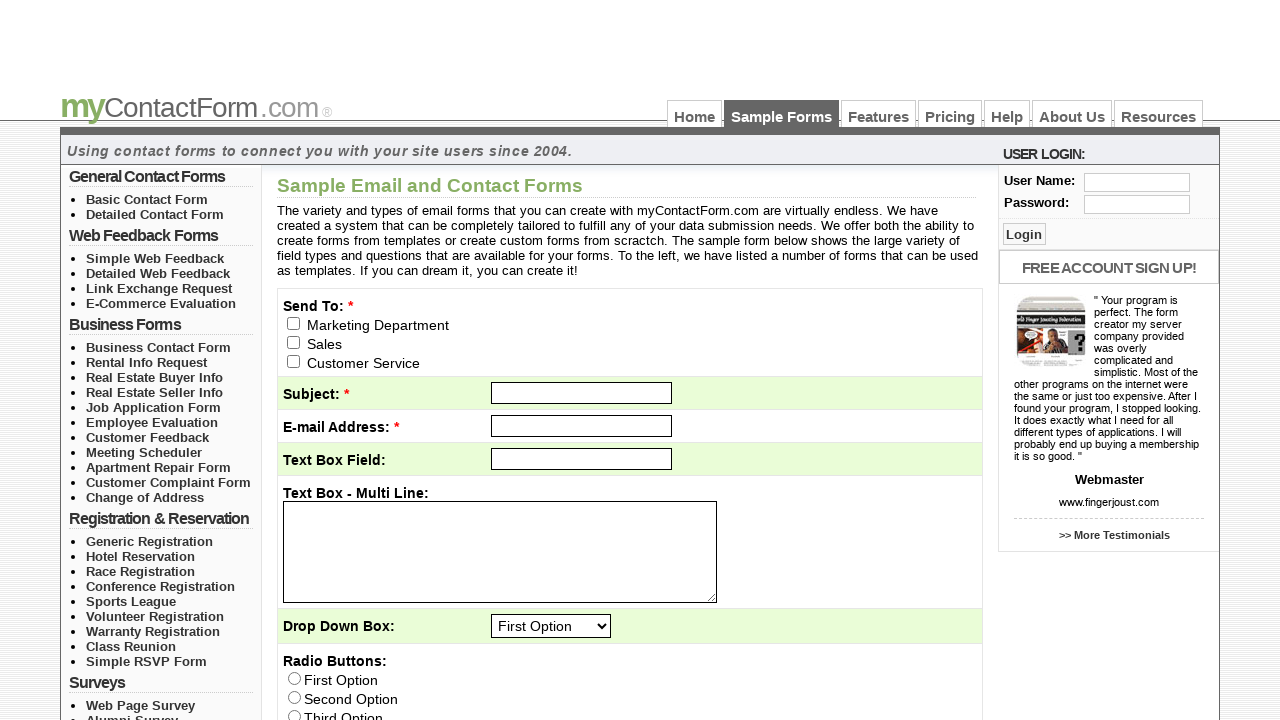

Clicked on first email checkbox option at (294, 323) on input[name="email_to[]"] >> nth=0
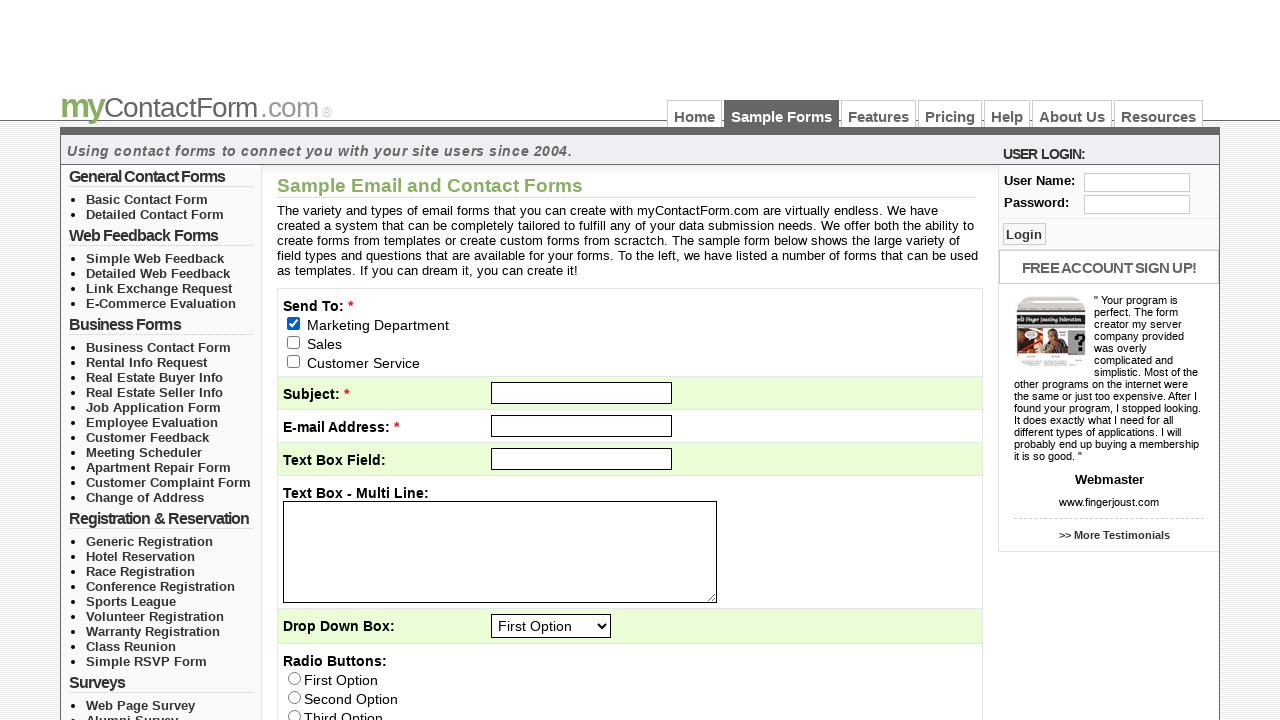

Waited after selecting first email checkbox
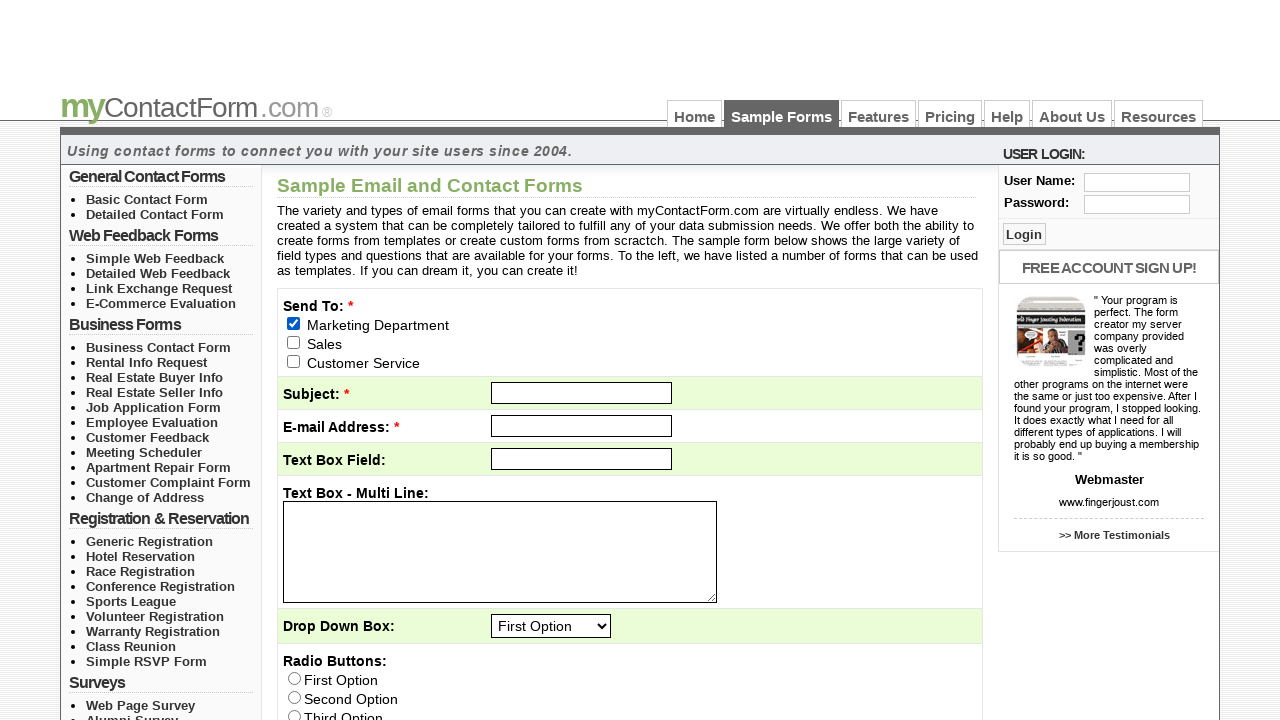

Clicked on second email checkbox option at (294, 342) on input[name="email_to[]"] >> nth=1
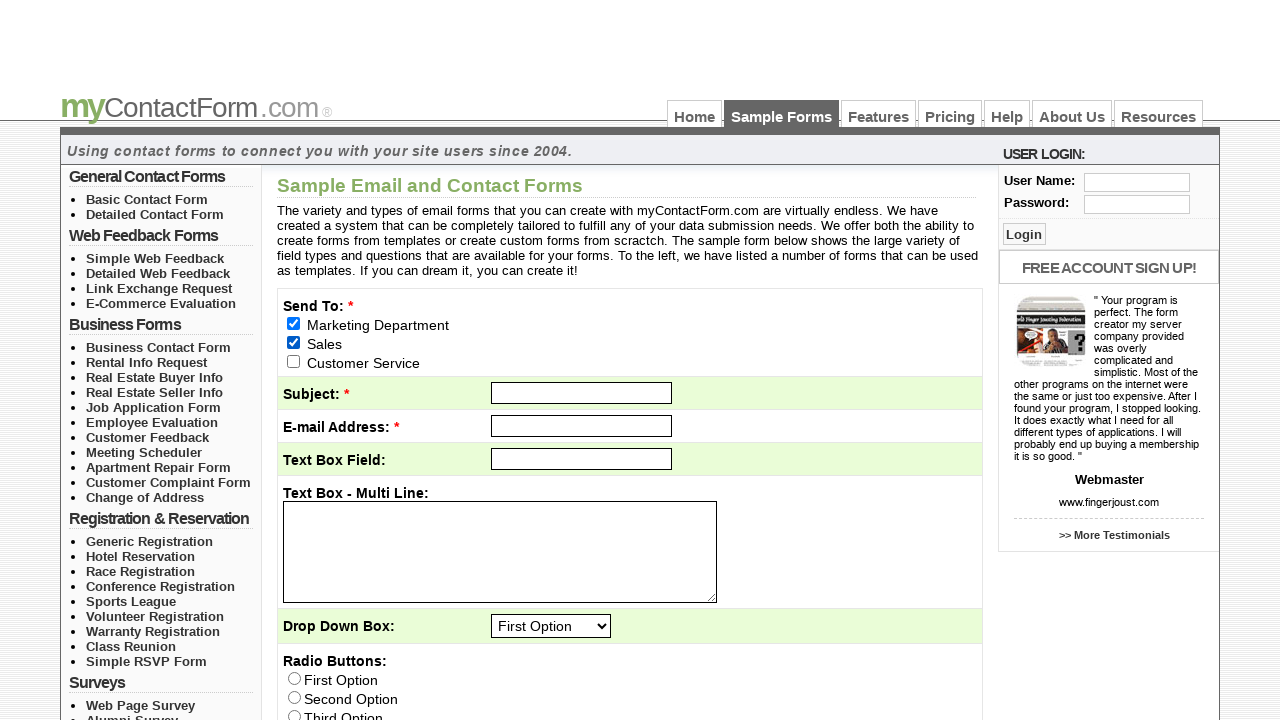

Waited after selecting second email checkbox
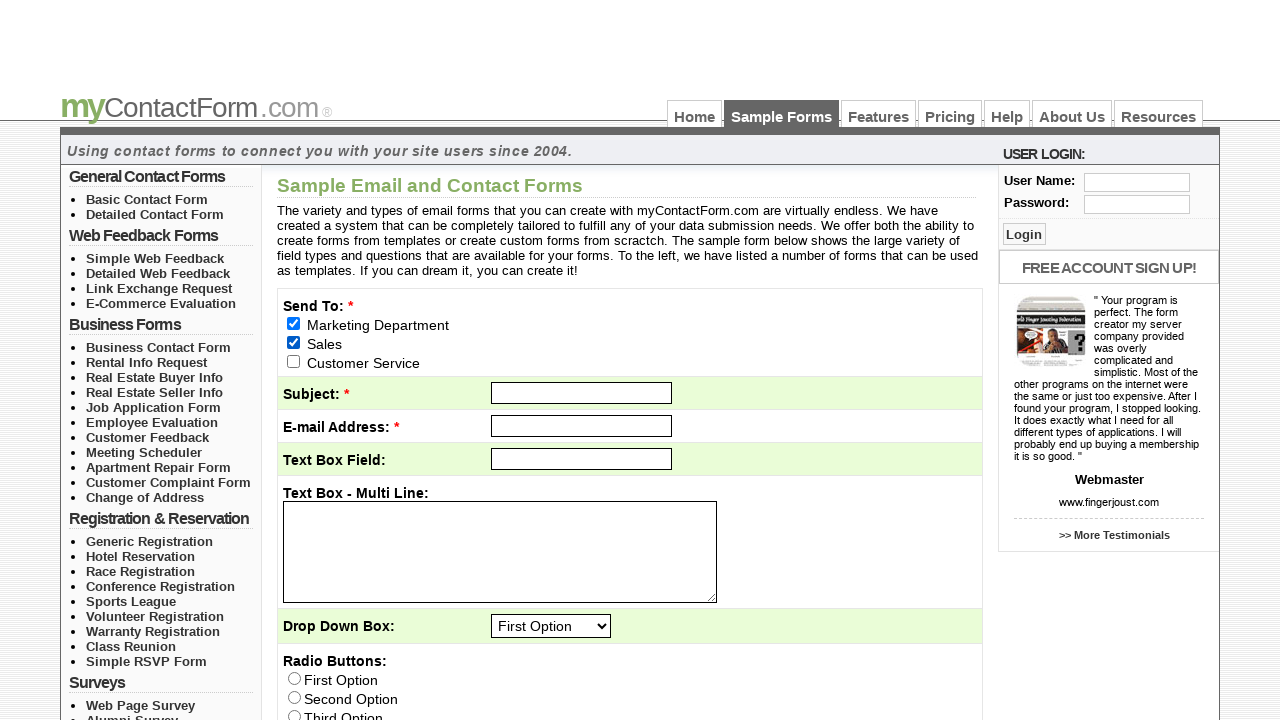

Clicked on third email checkbox option at (294, 361) on input[name="email_to[]"] >> nth=2
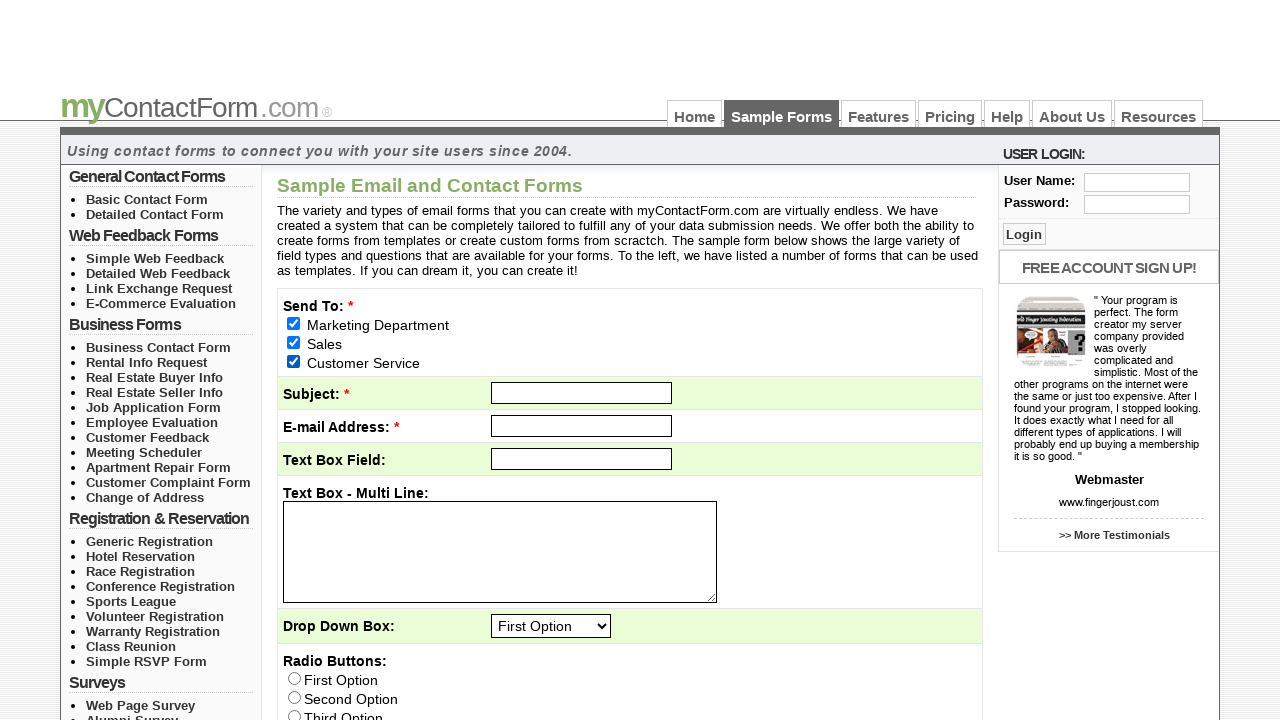

Waited after selecting third email checkbox
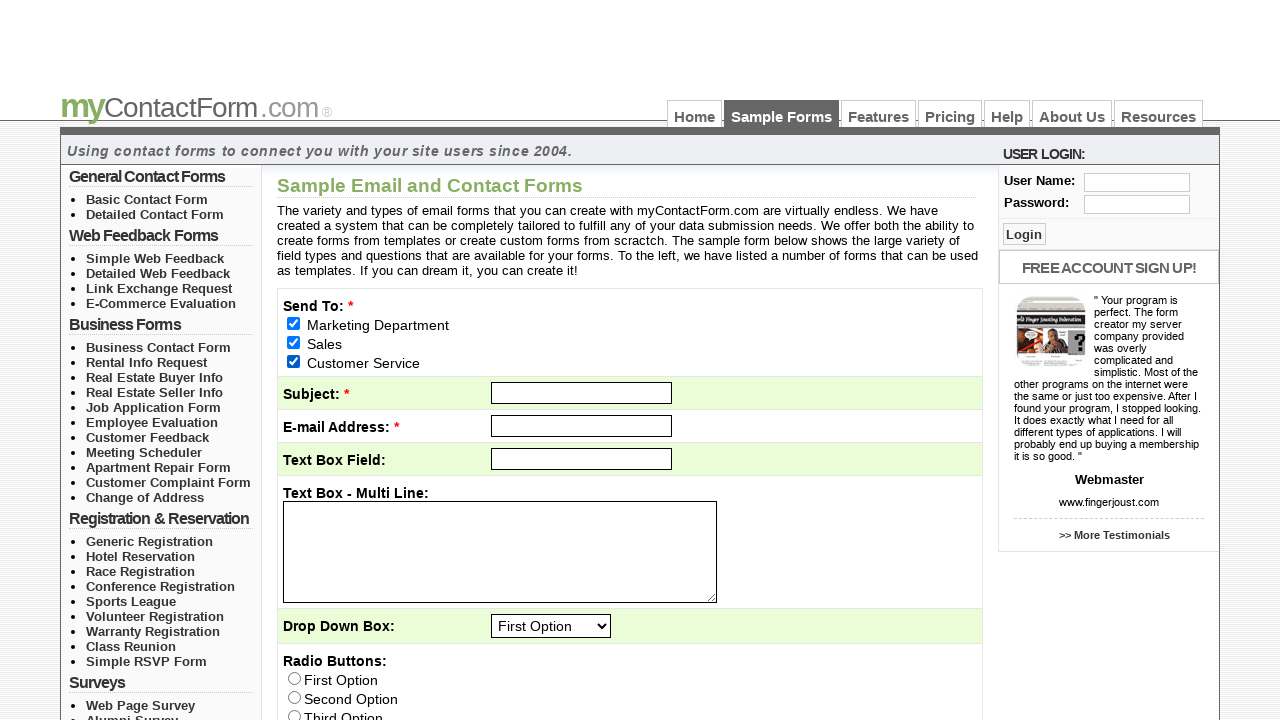

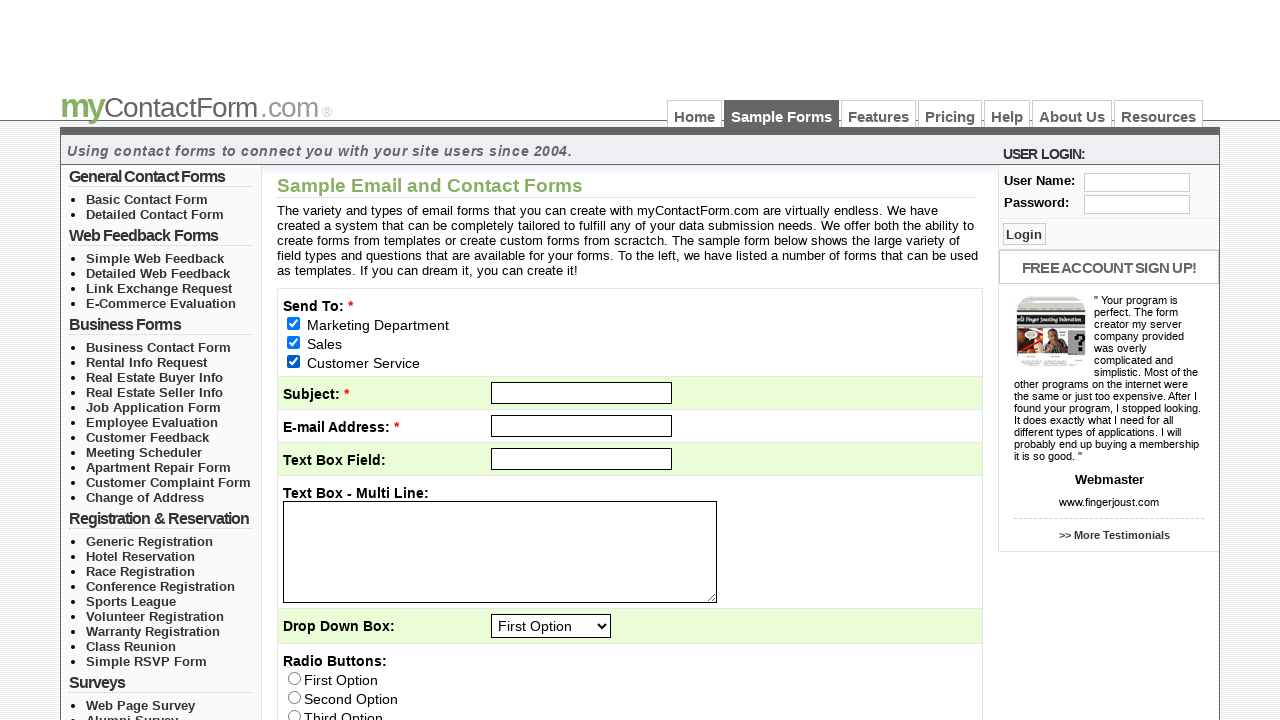